Tests drag and drop functionality within an iframe on jQuery UI demo page, then navigates to accordion page

Starting URL: https://jqueryui.com/droppable/

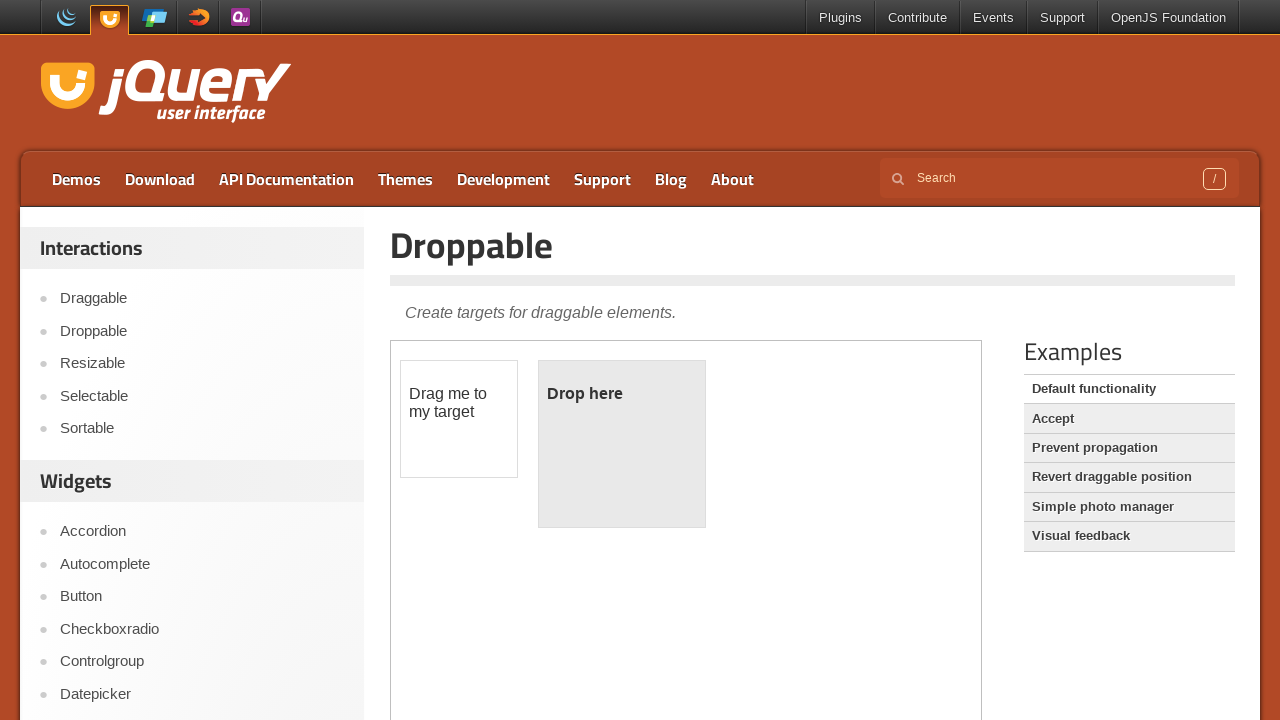

Located iframe containing drag and drop demo
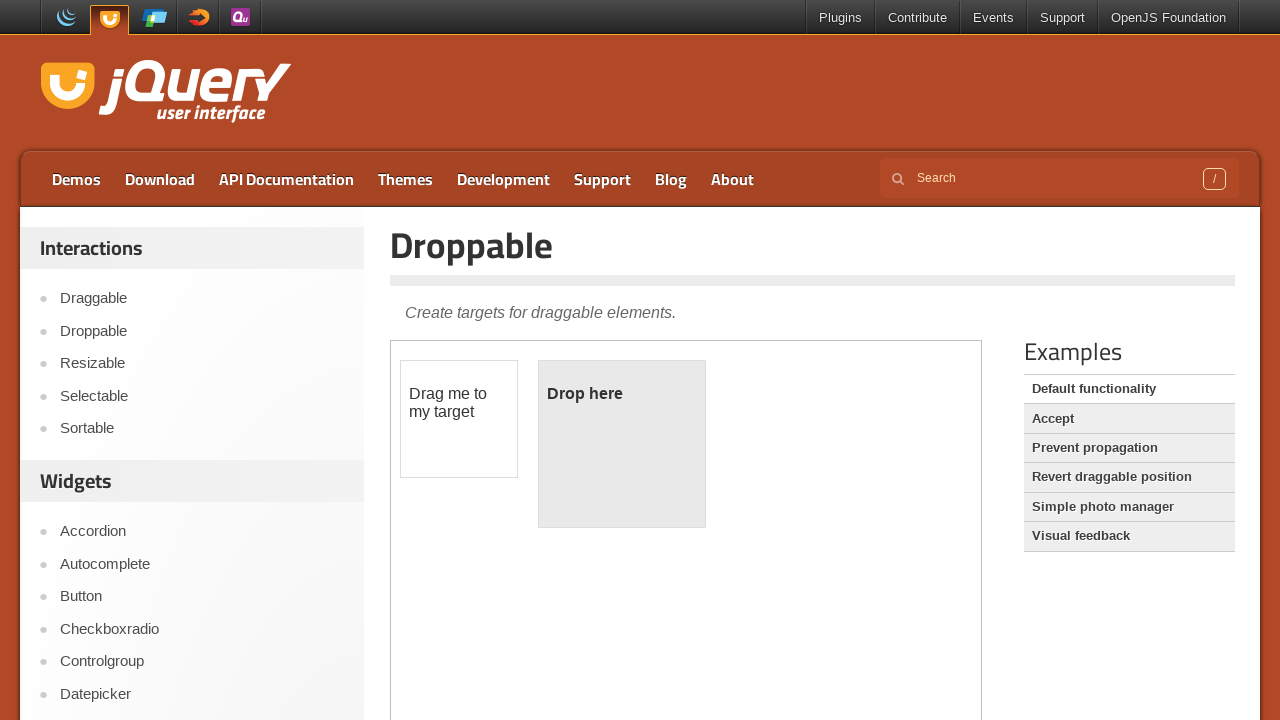

Located draggable element within iframe
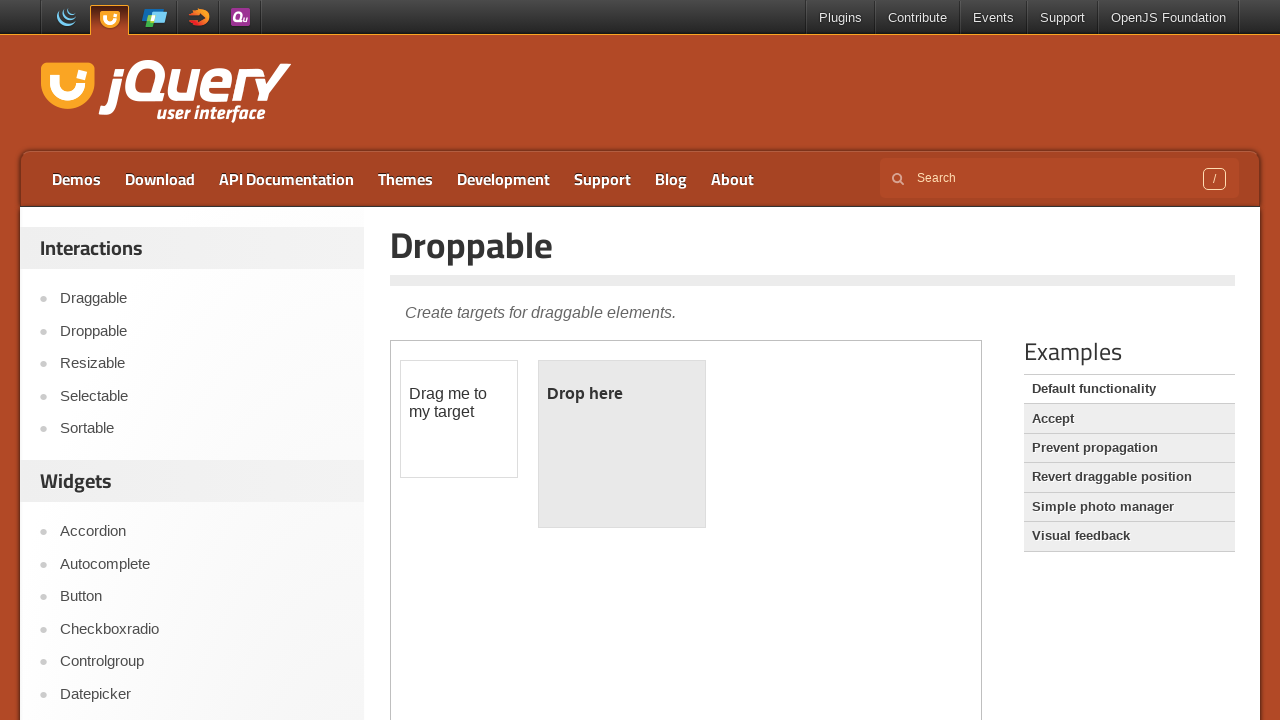

Located droppable element within iframe
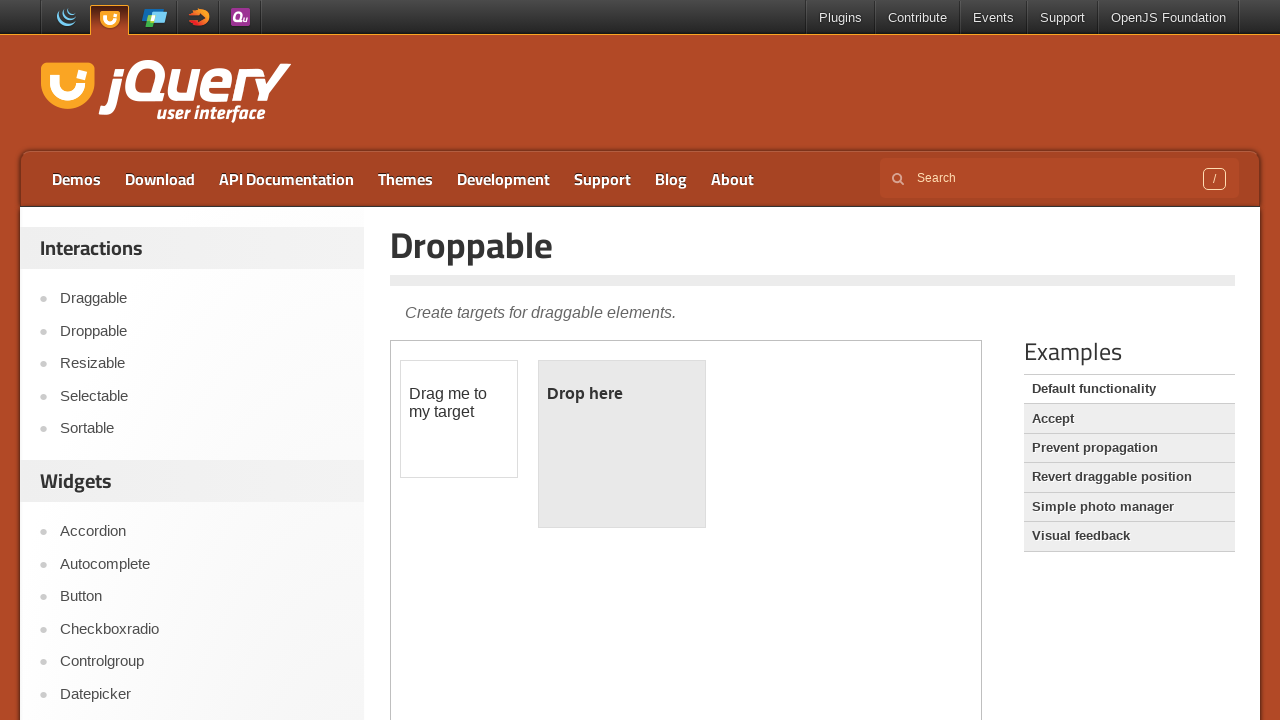

Dragged element to droppable target within iframe at (622, 444)
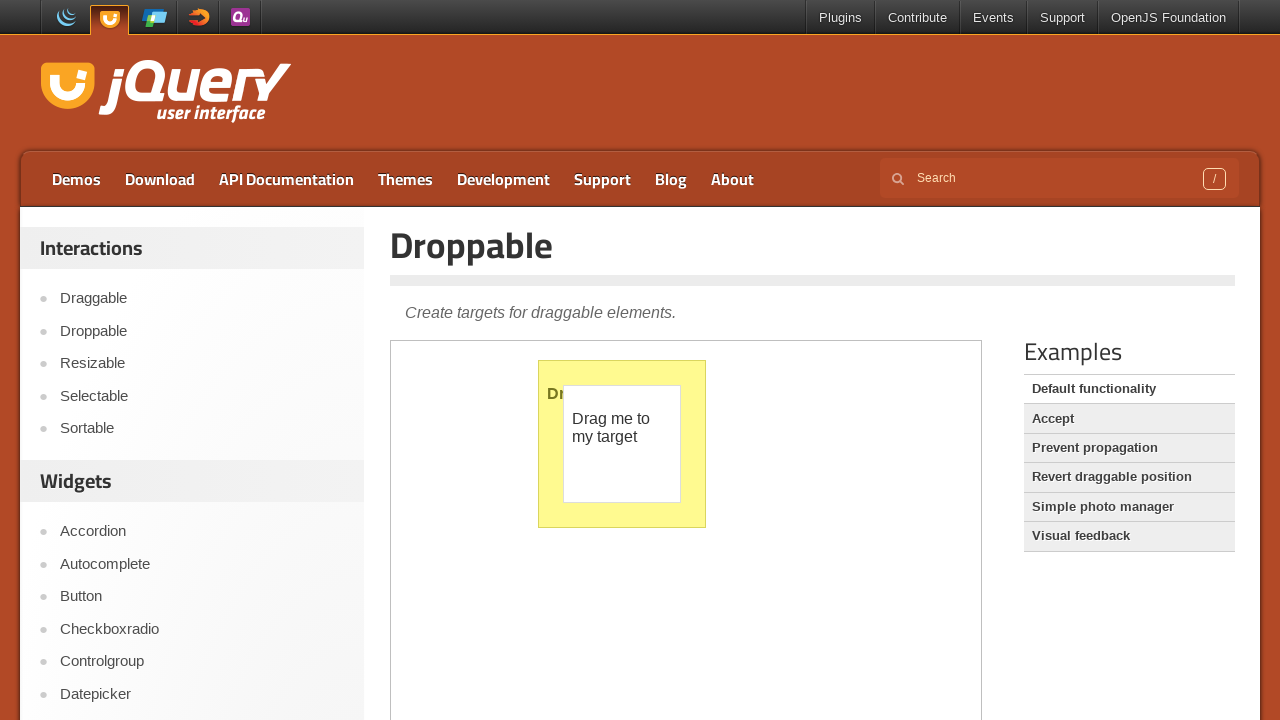

Clicked accordion link to navigate to accordion page at (202, 532) on a[href*='accordion']
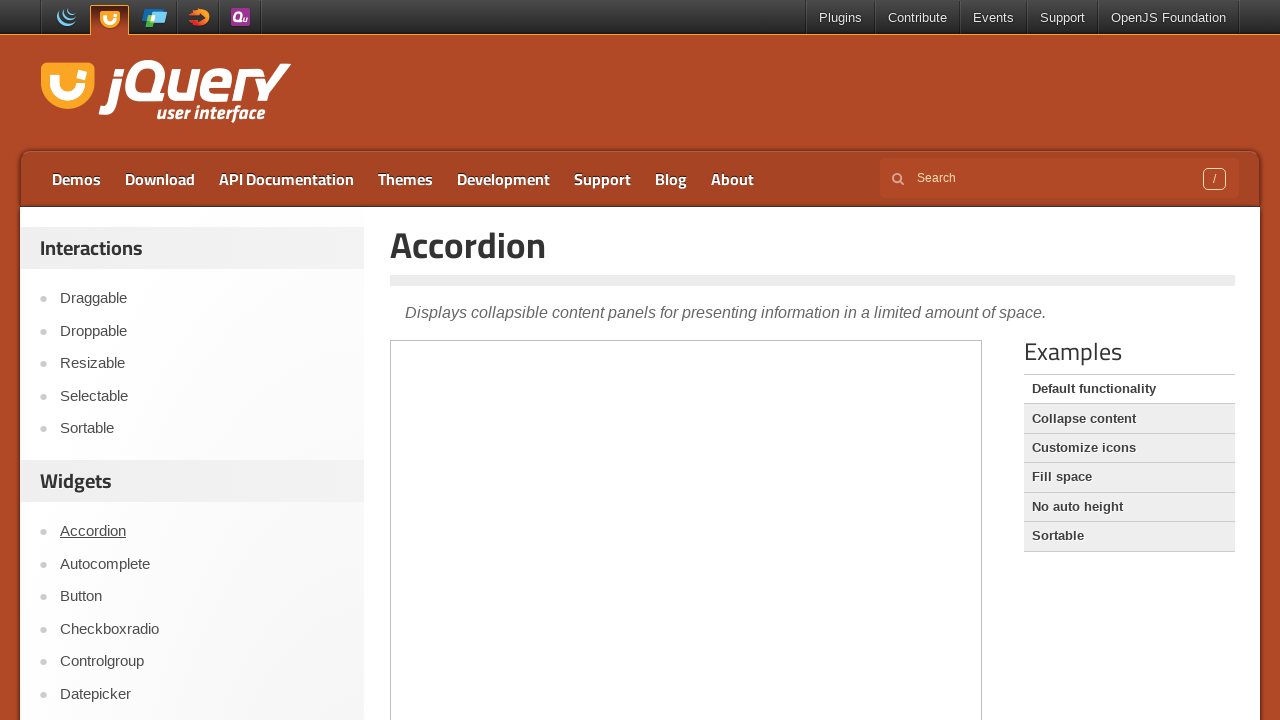

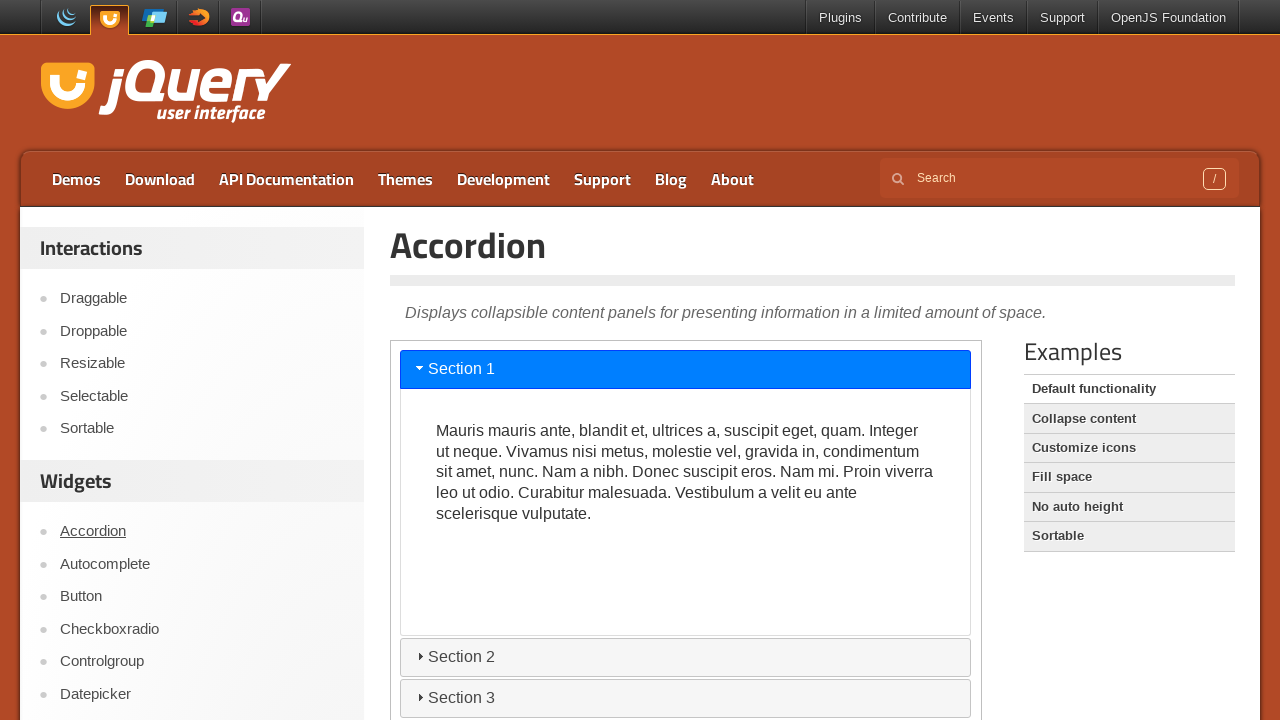